Tests nested frame handling by switching between parent and child frames and accessing their content

Starting URL: https://demoqa.com/nestedframes

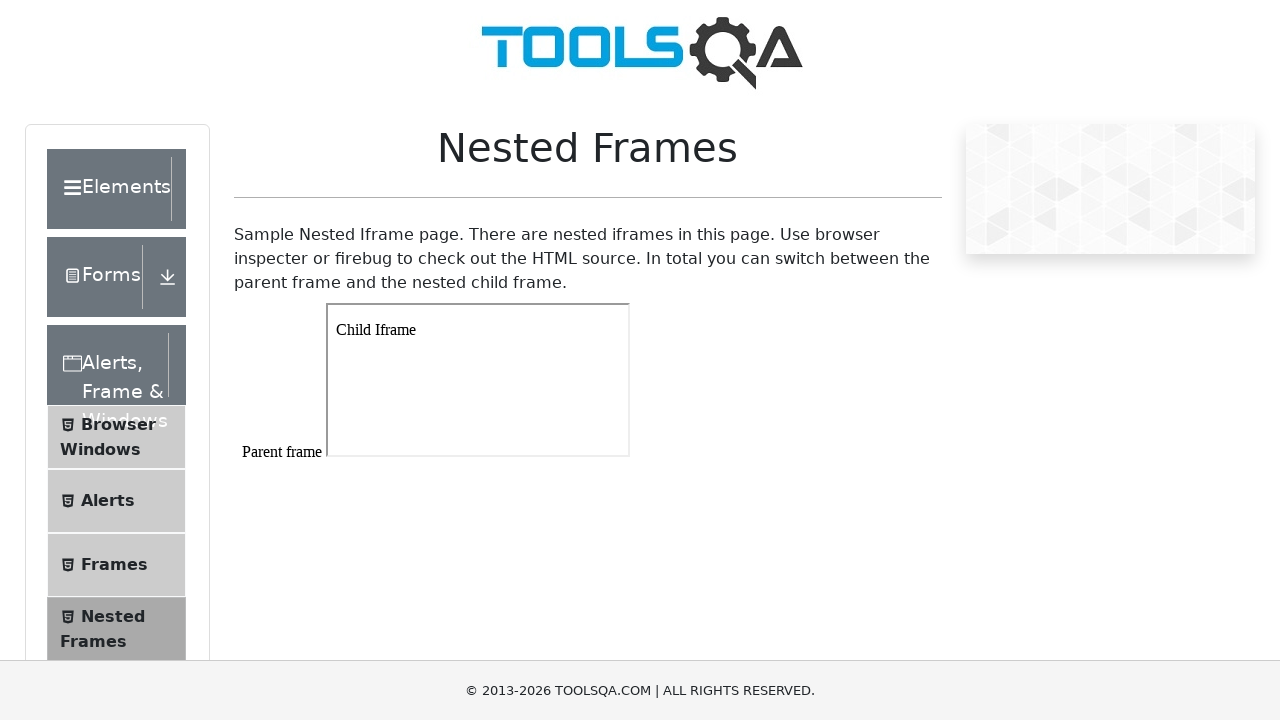

Scrolled down 300 pixels to view frames section
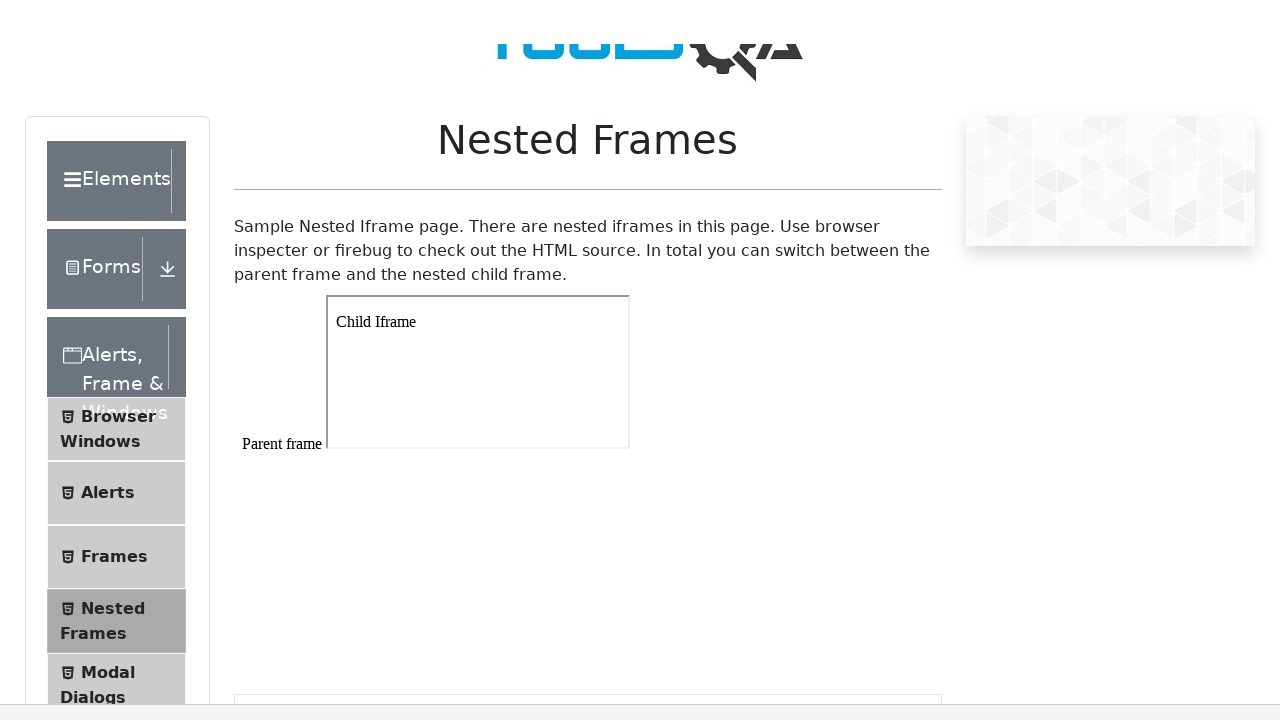

Located parent frame #frame1
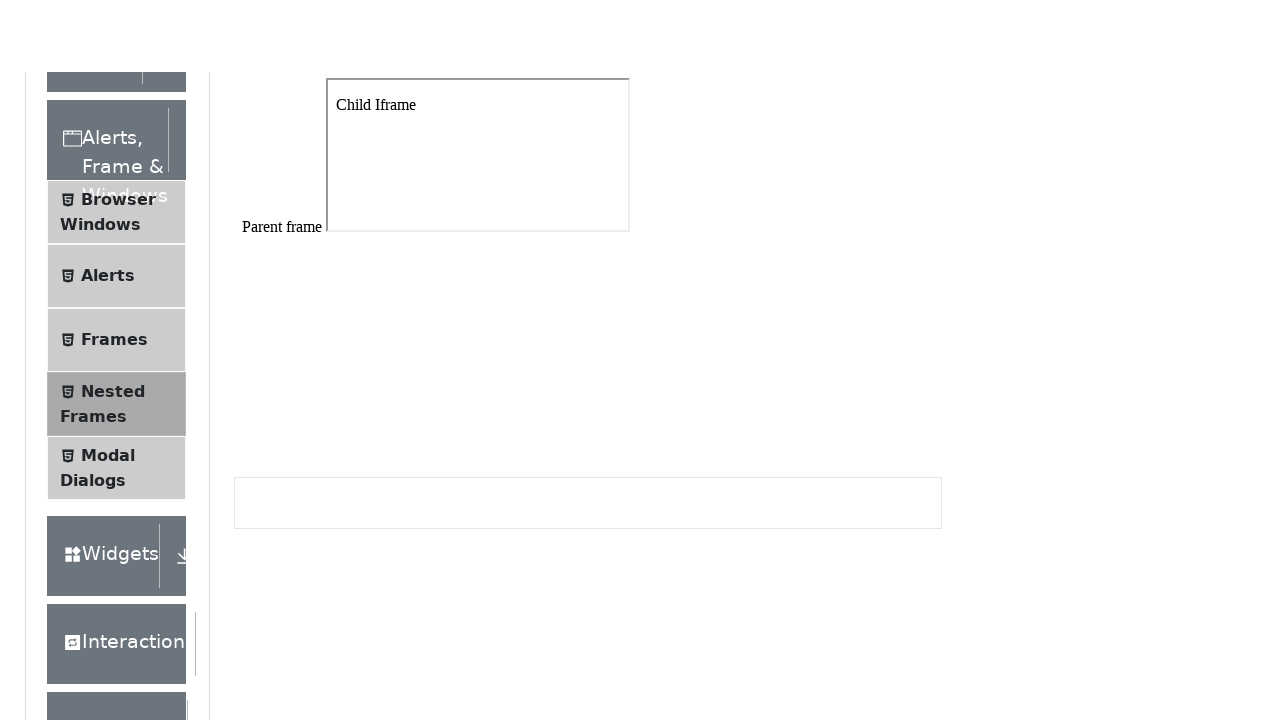

Retrieved text content from parent frame: 
Parent frame




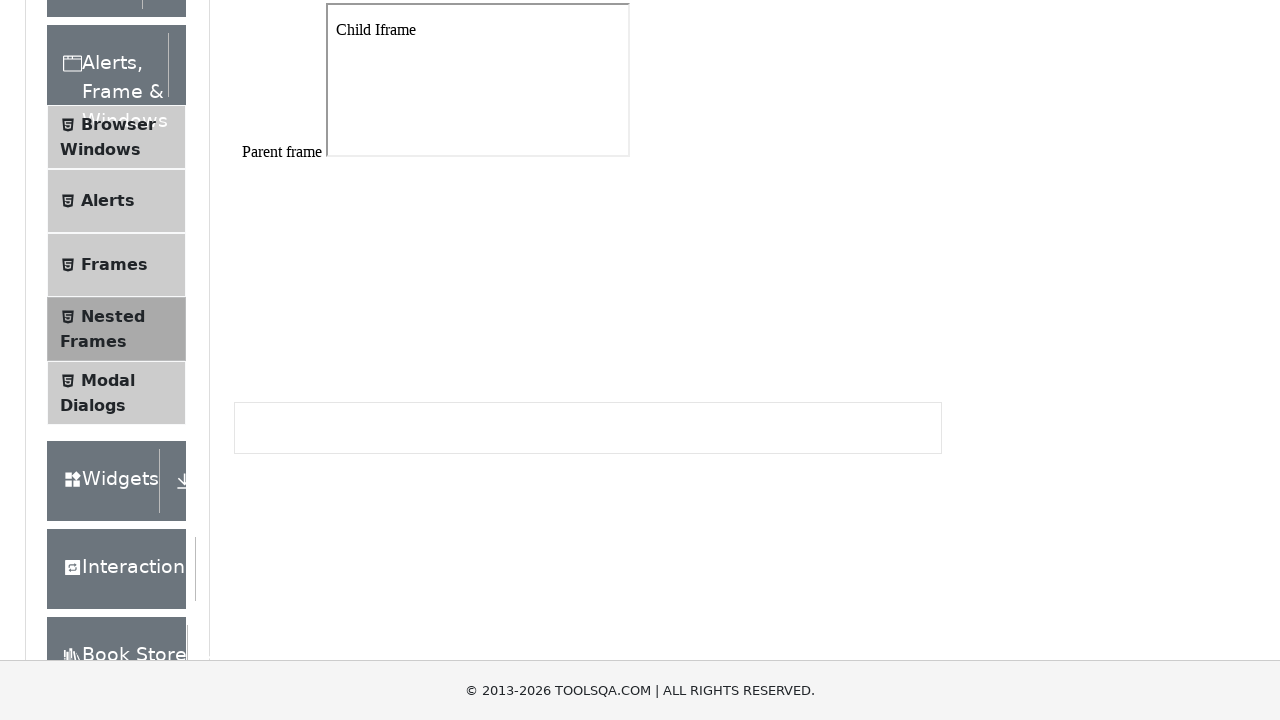

Located nested child frame within parent frame
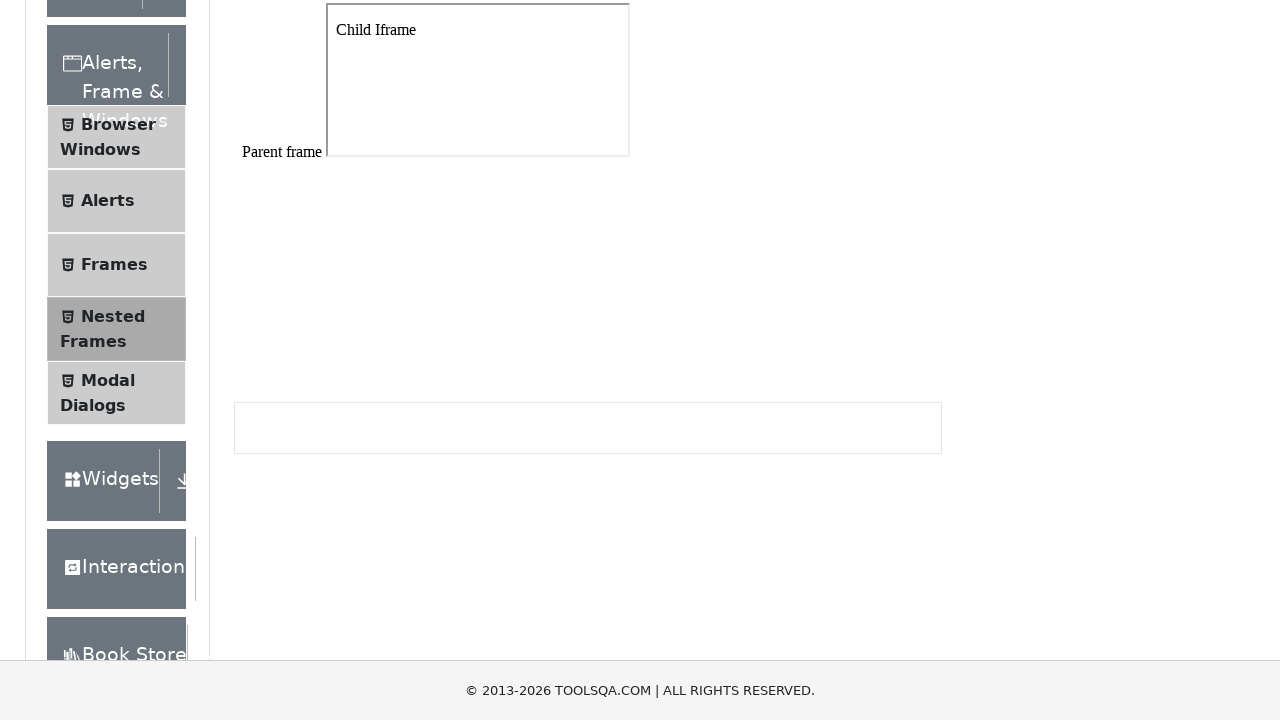

Retrieved text content from child frame: Child Iframe
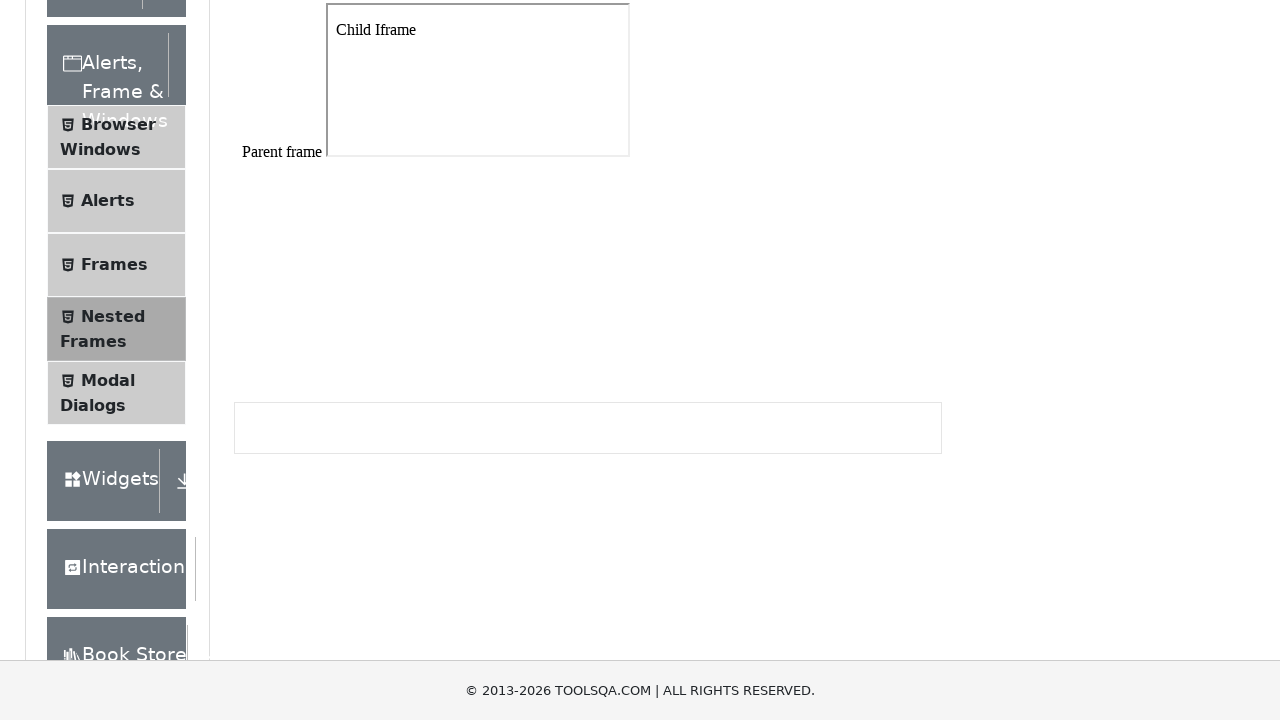

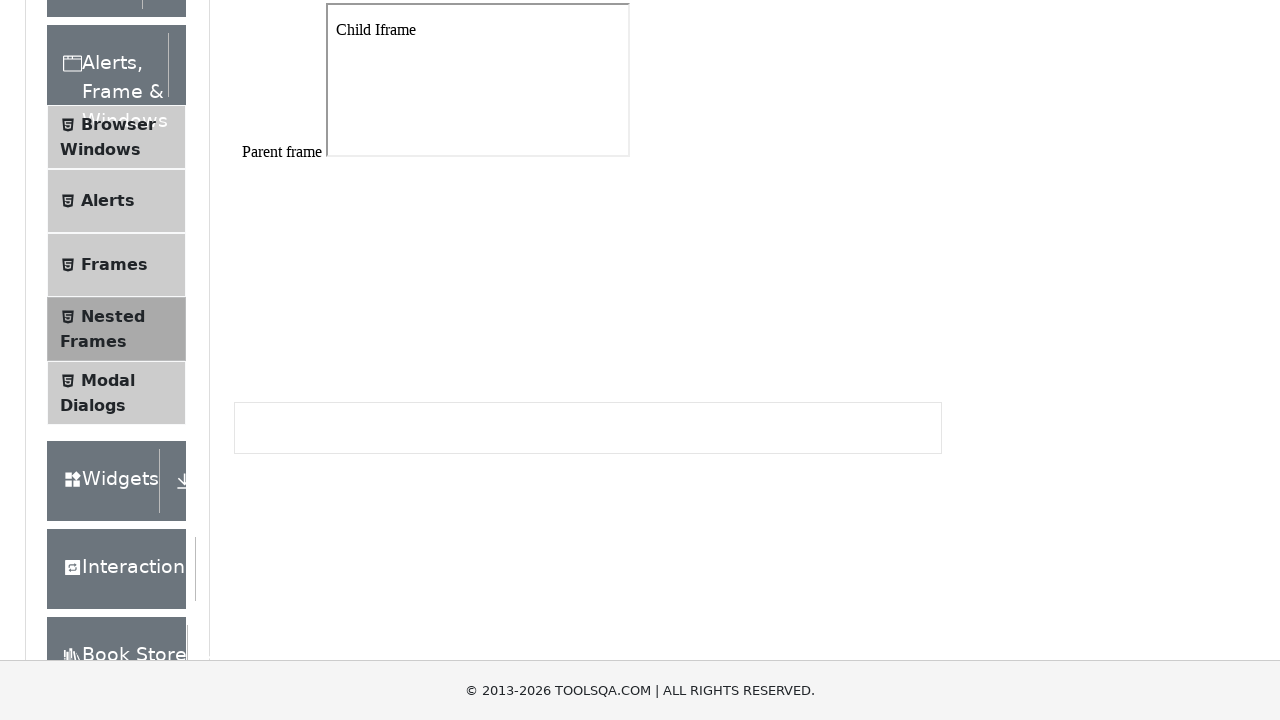